Tests tooltip functionality by hovering over an age input field and verifying the tooltip text appears correctly

Starting URL: https://automationfc.github.io/jquery-tooltip/

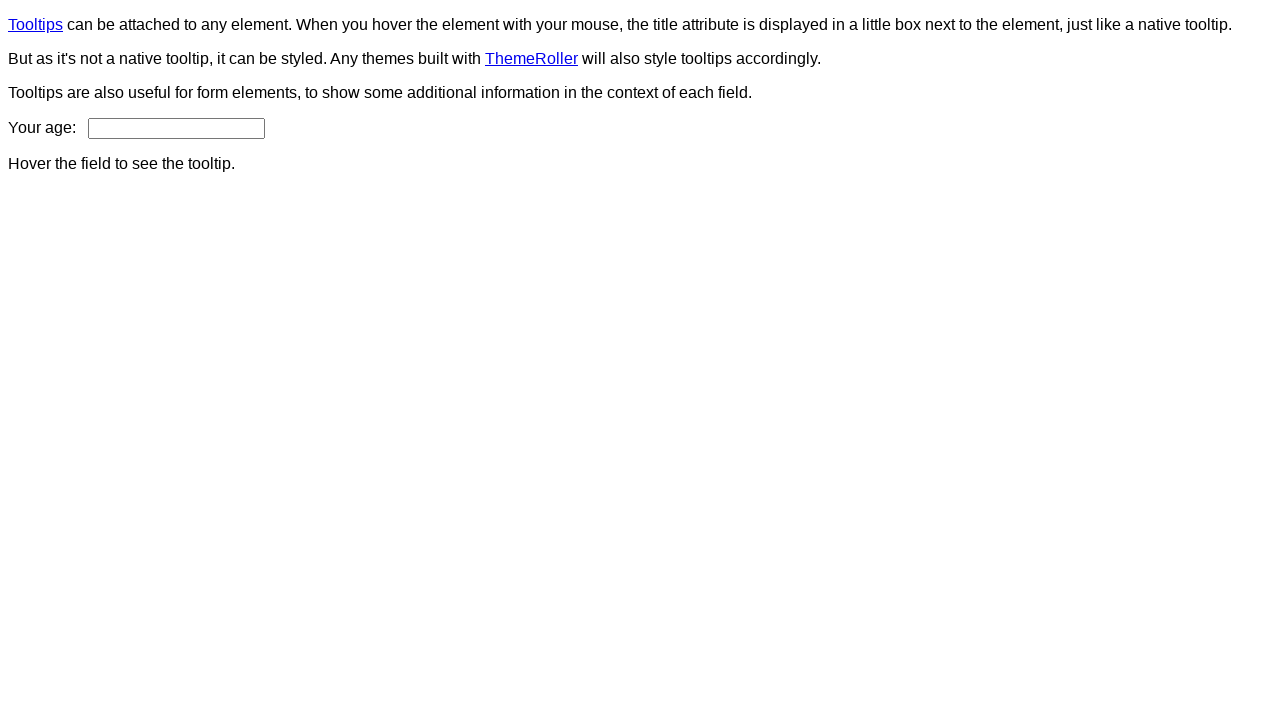

Navigated to jQuery tooltip test page
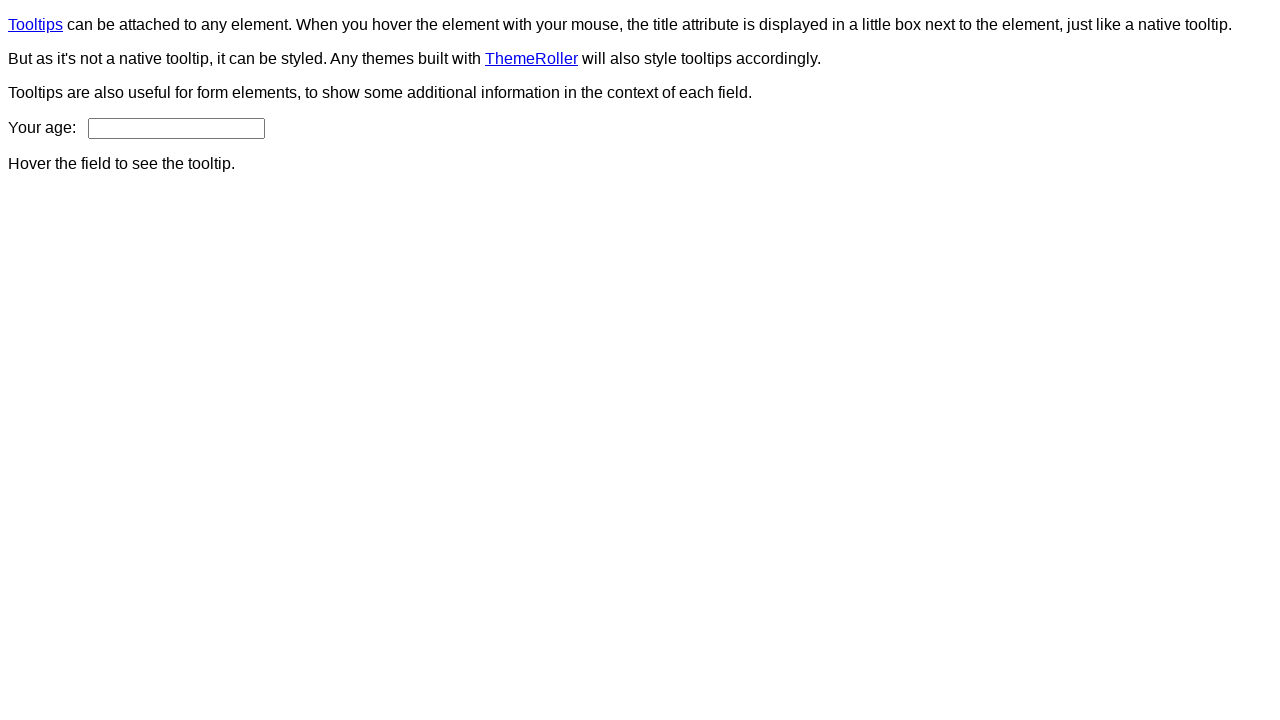

Hovered over age input field at (176, 128) on input#age
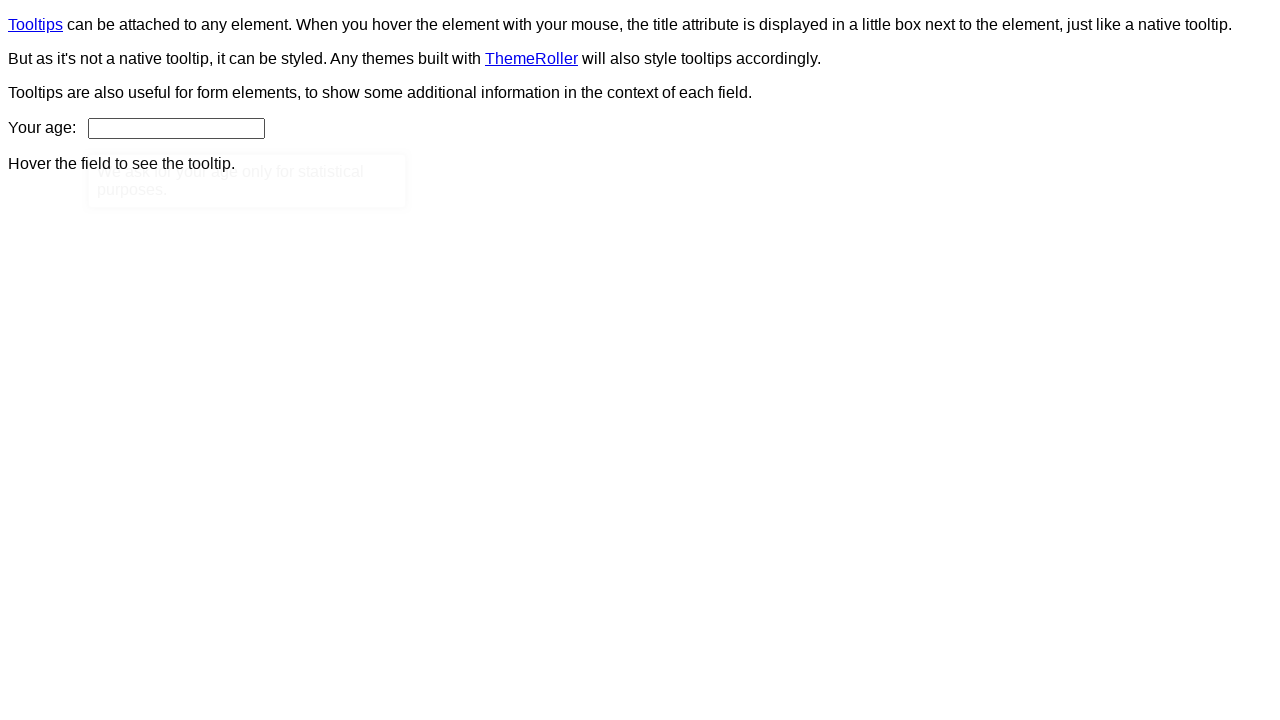

Tooltip element appeared on page
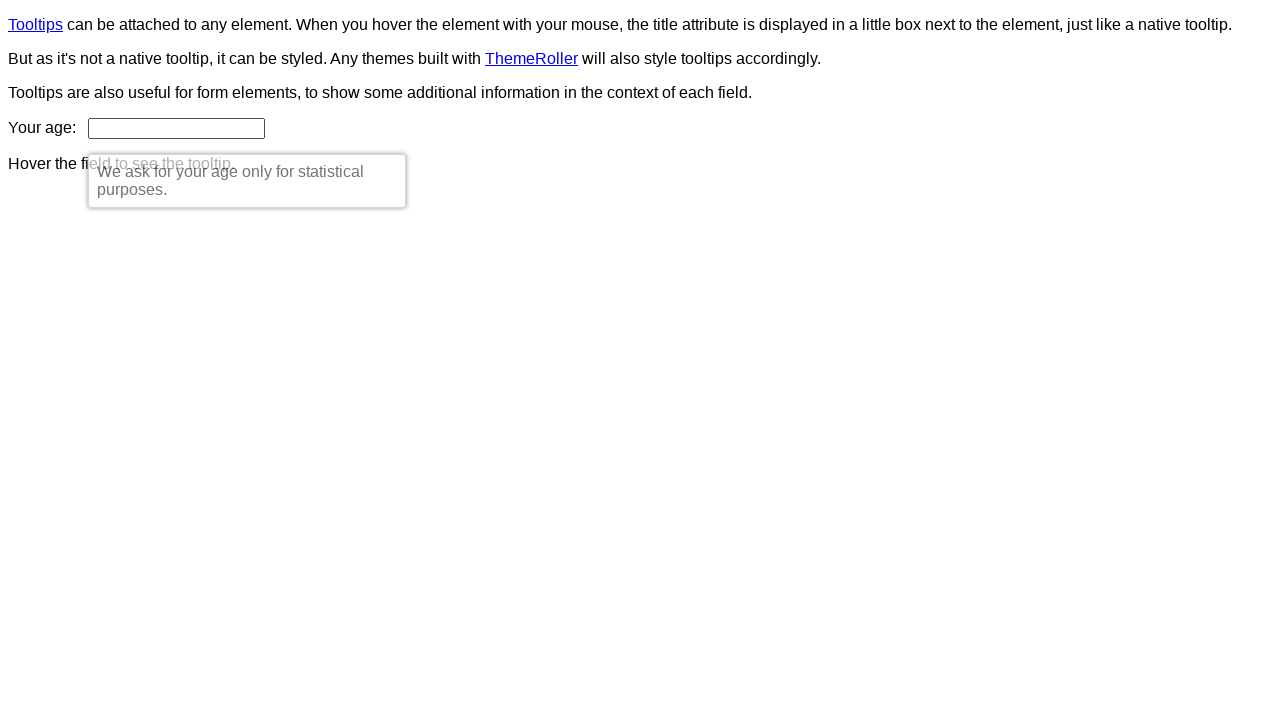

Verified tooltip text matches expected message: 'We ask for your age only for statistical purposes.'
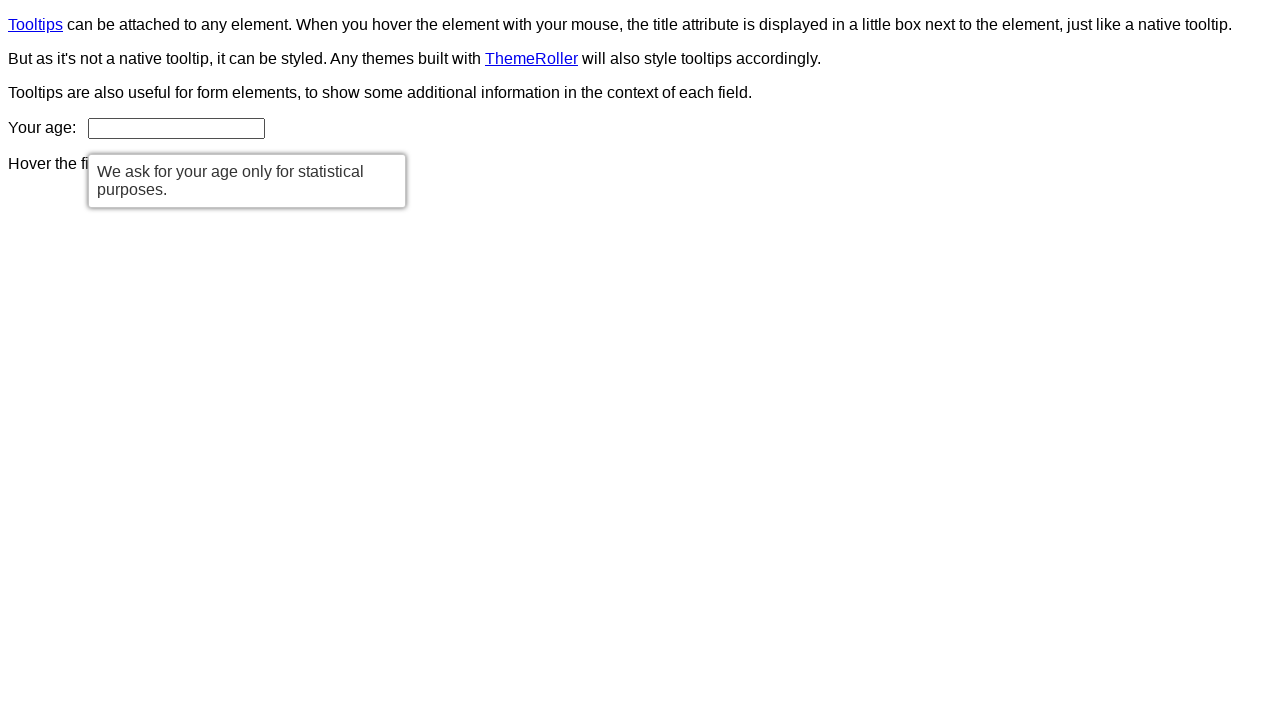

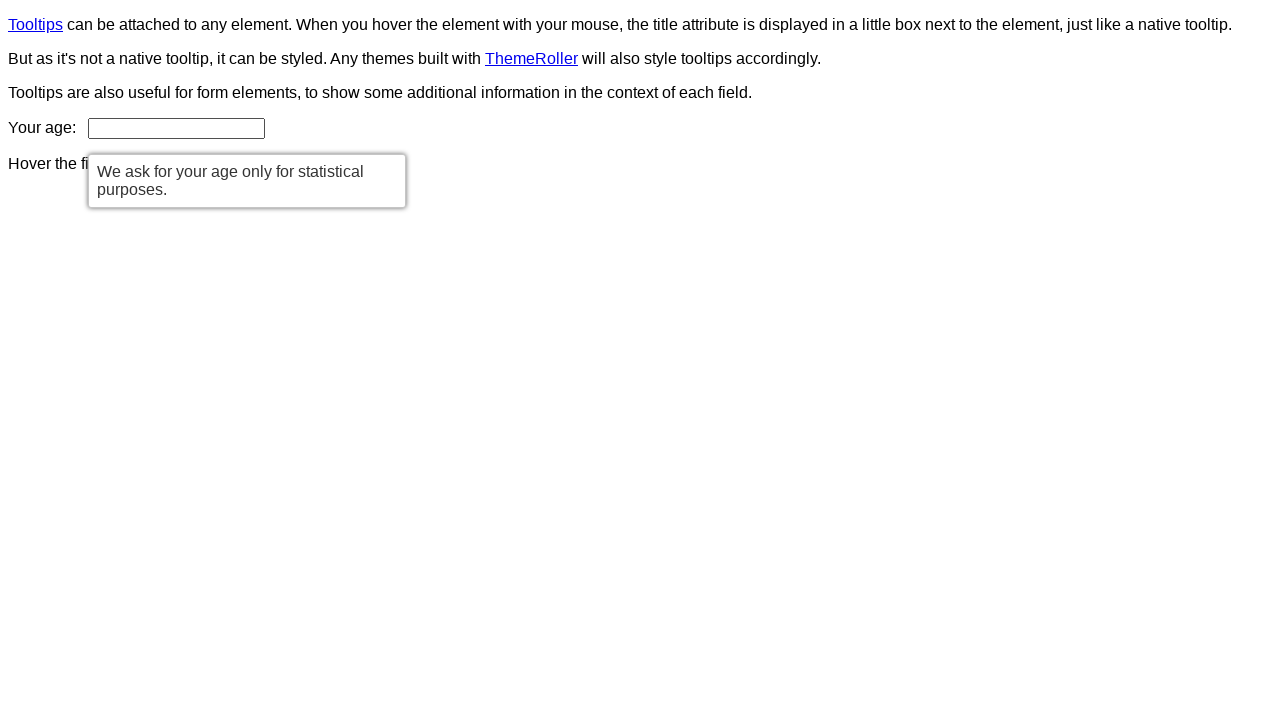